Tests a registration form by clicking start button, filling login and password fields, checking agreement checkbox, and submitting the registration form

Starting URL: https://victoretc.github.io/selenium_waits/

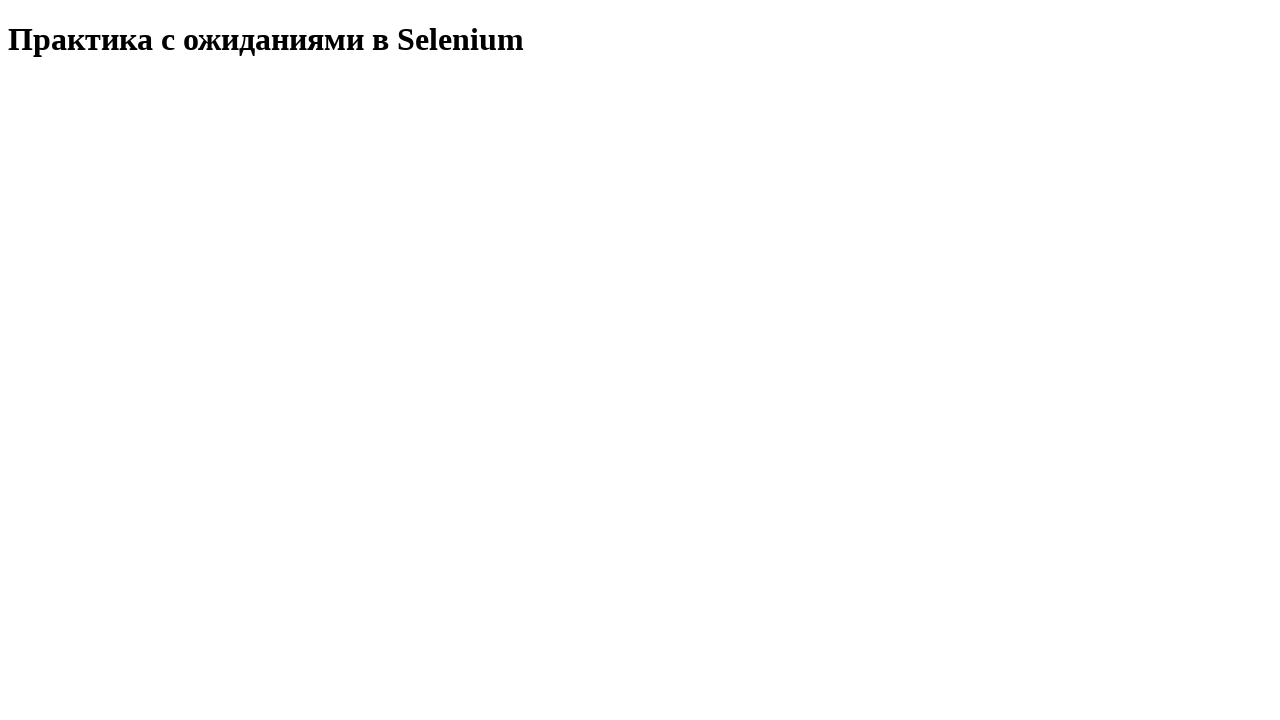

Verified page heading text matches expected value
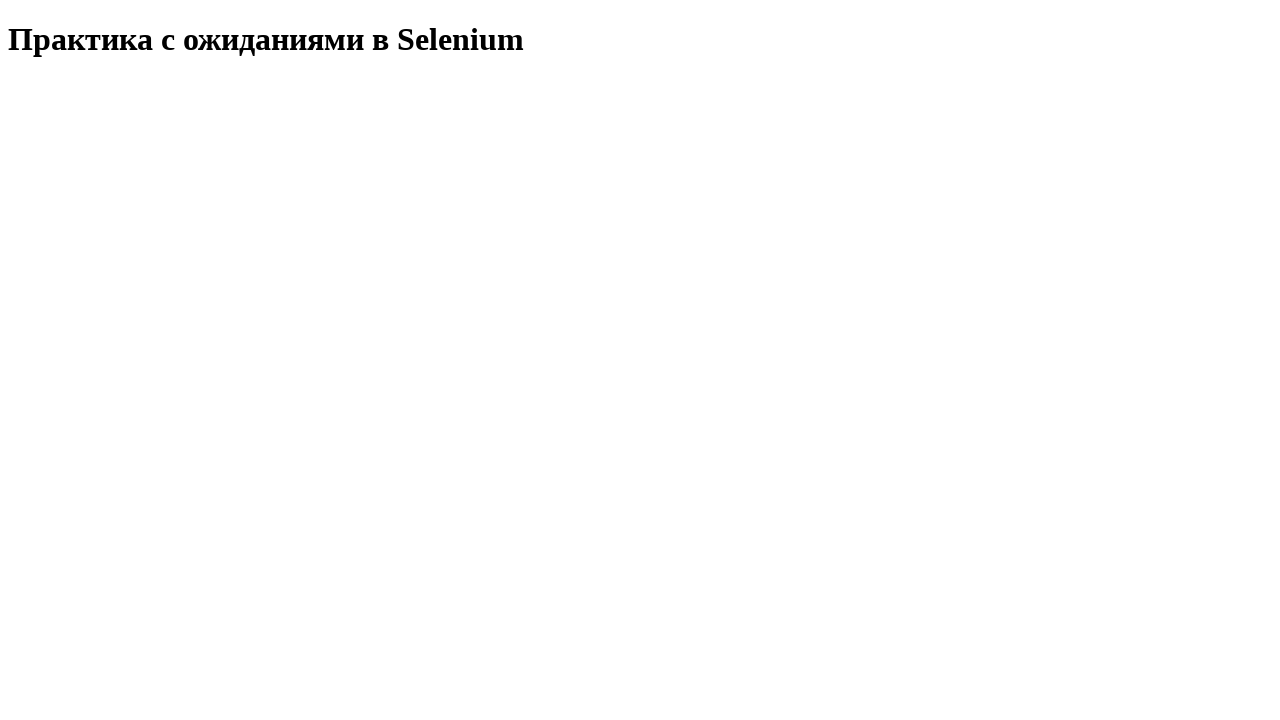

Start Testing button became visible
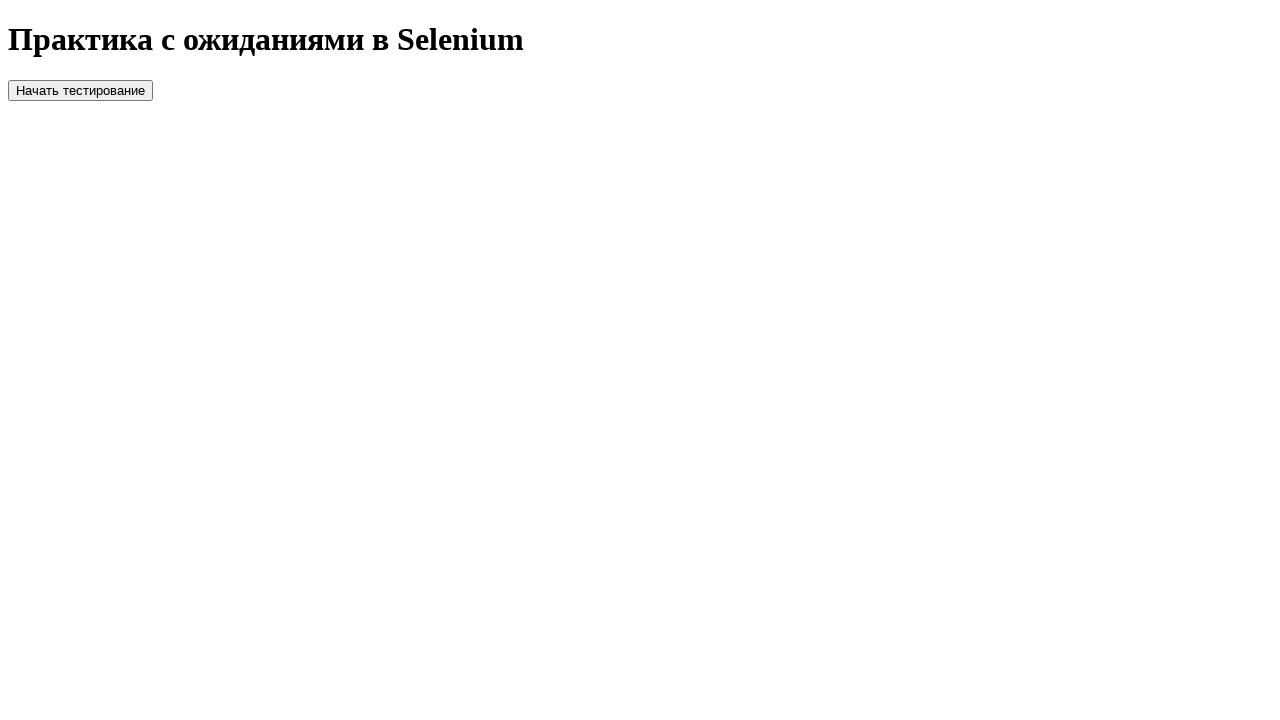

Clicked Start Testing button at (80, 90) on #startTest
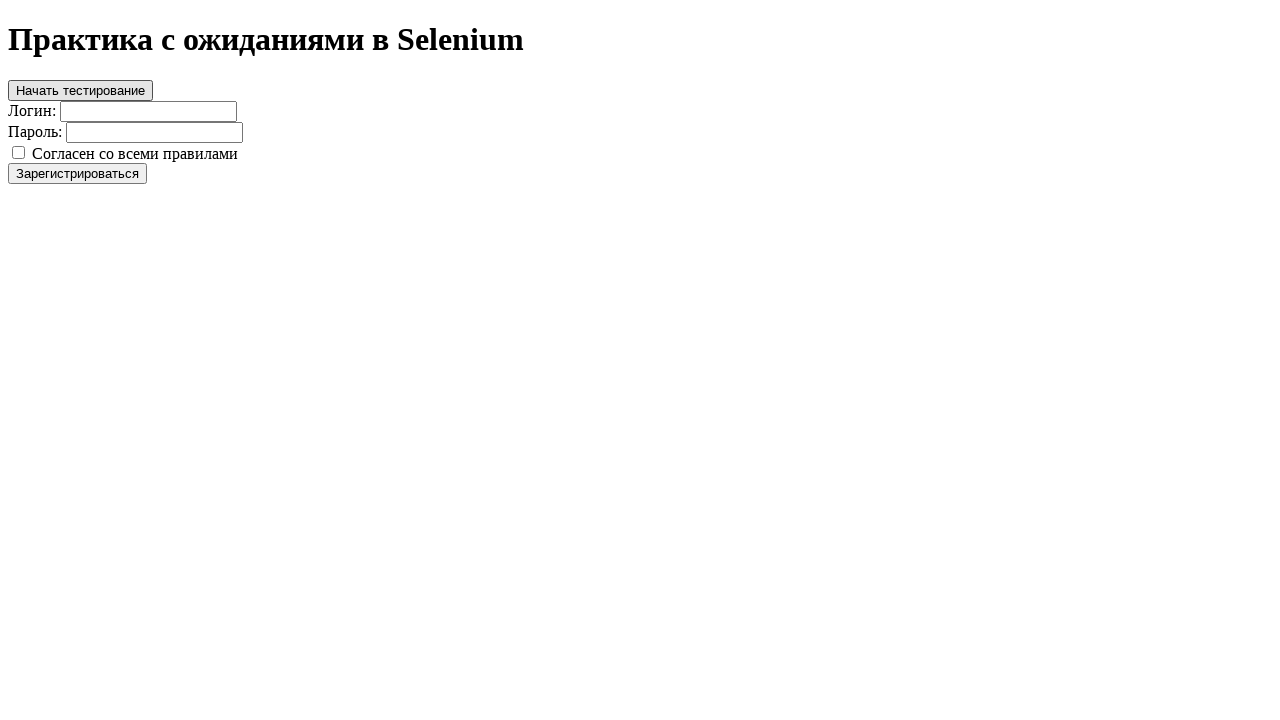

Filled login field with 'login' on #login
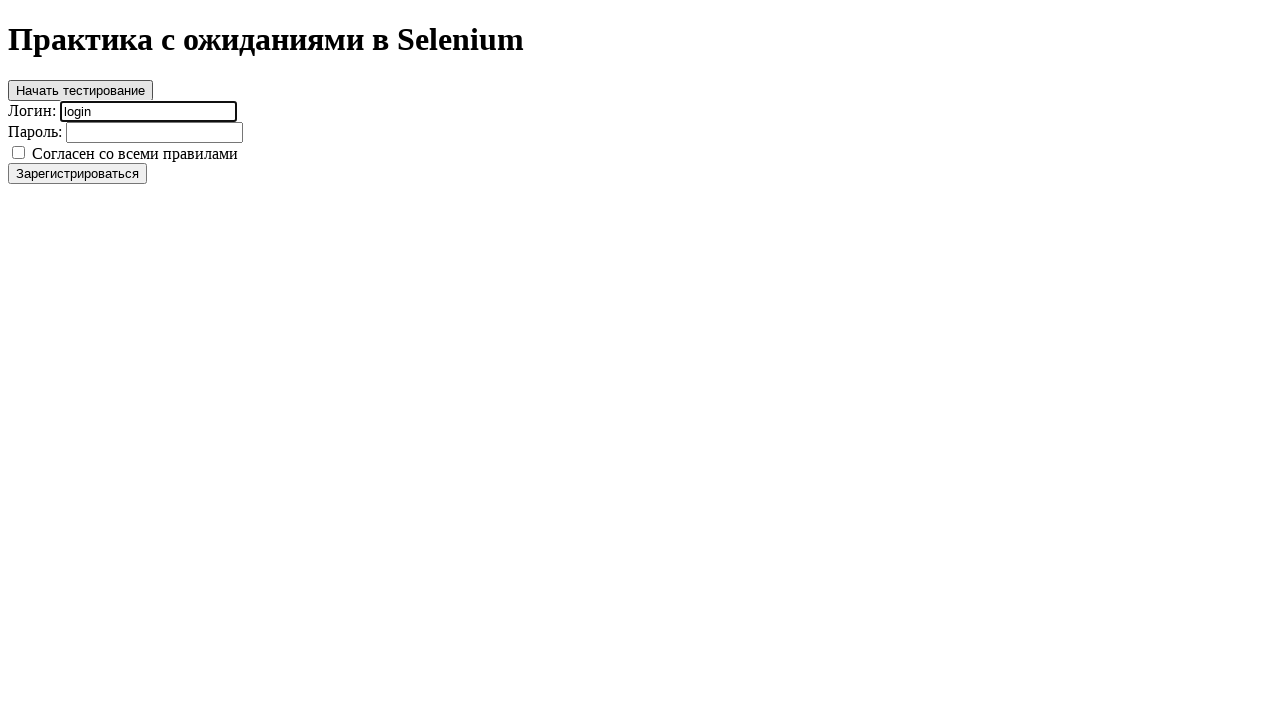

Filled password field with 'password' on #password
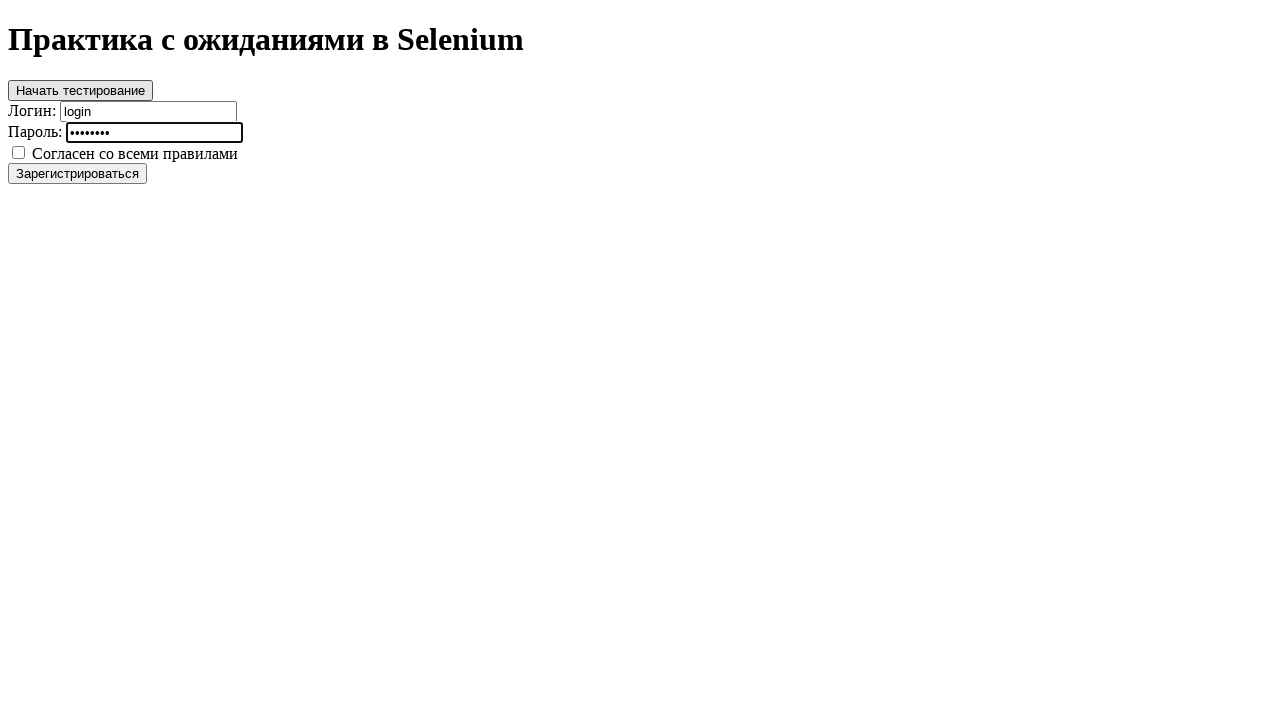

Checked the agreement checkbox at (18, 152) on #agree
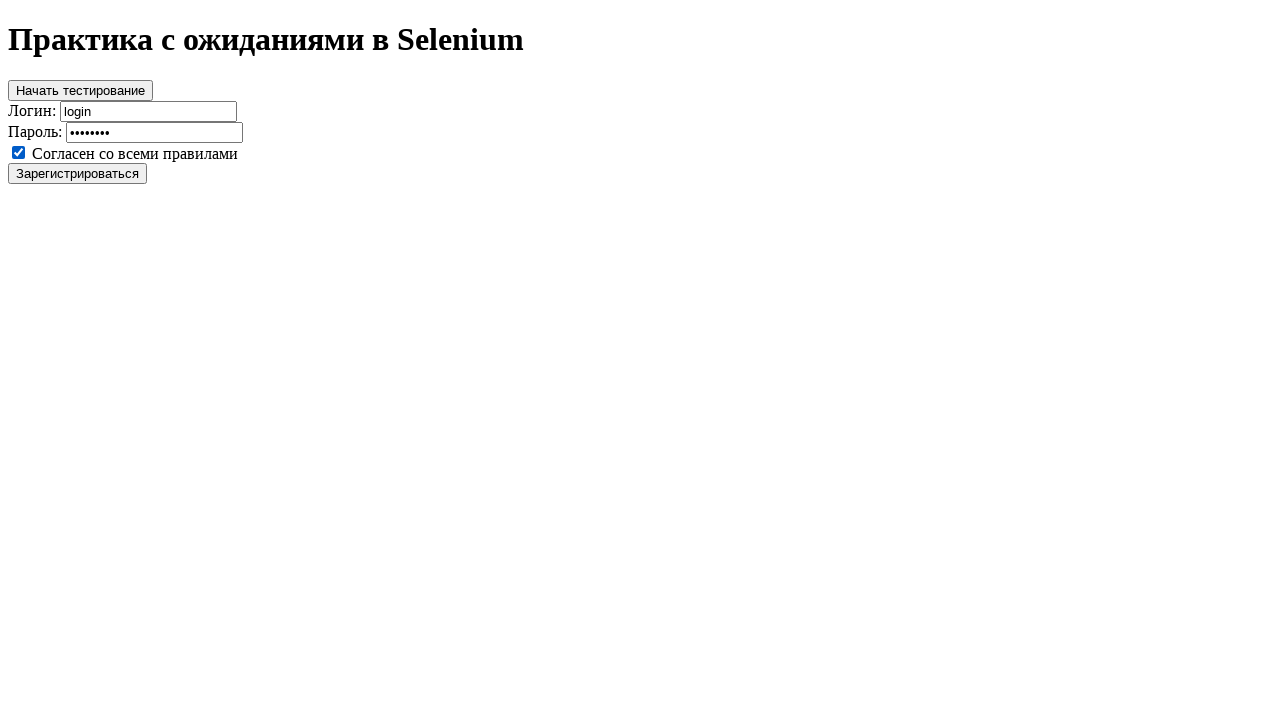

Clicked register button at (78, 173) on #register
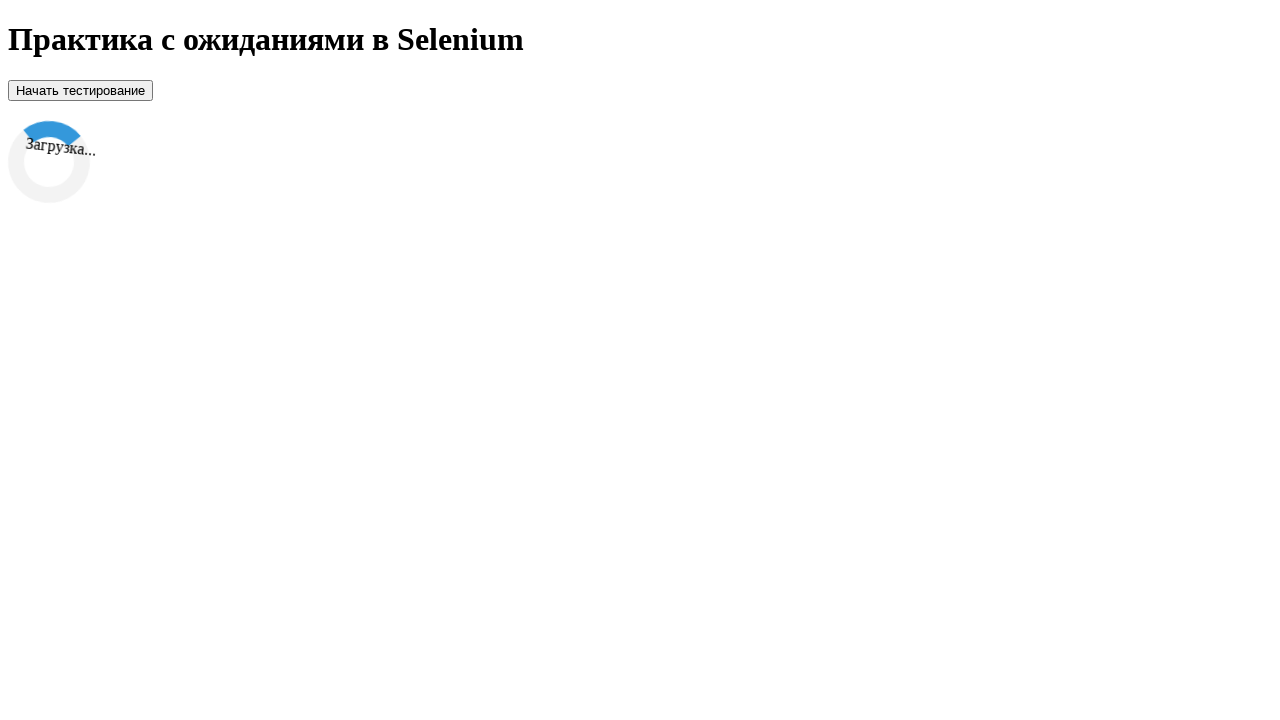

Success message became visible
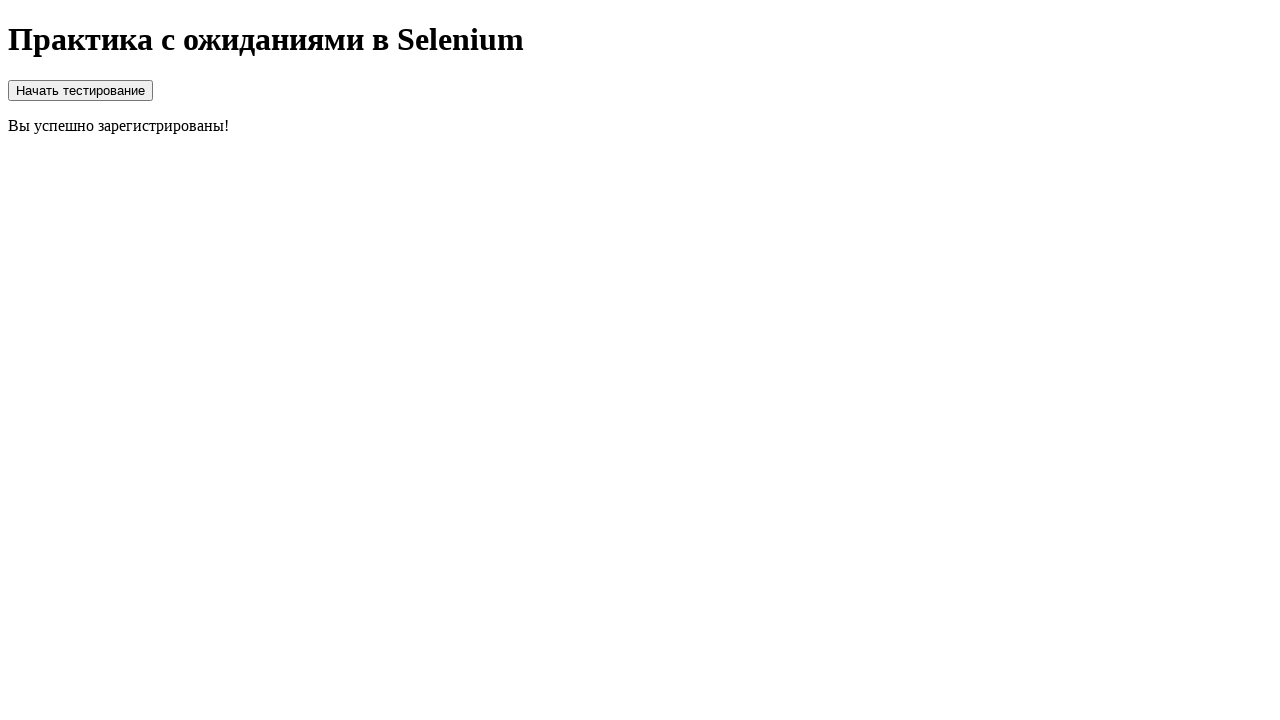

Verified success message text matches expected value
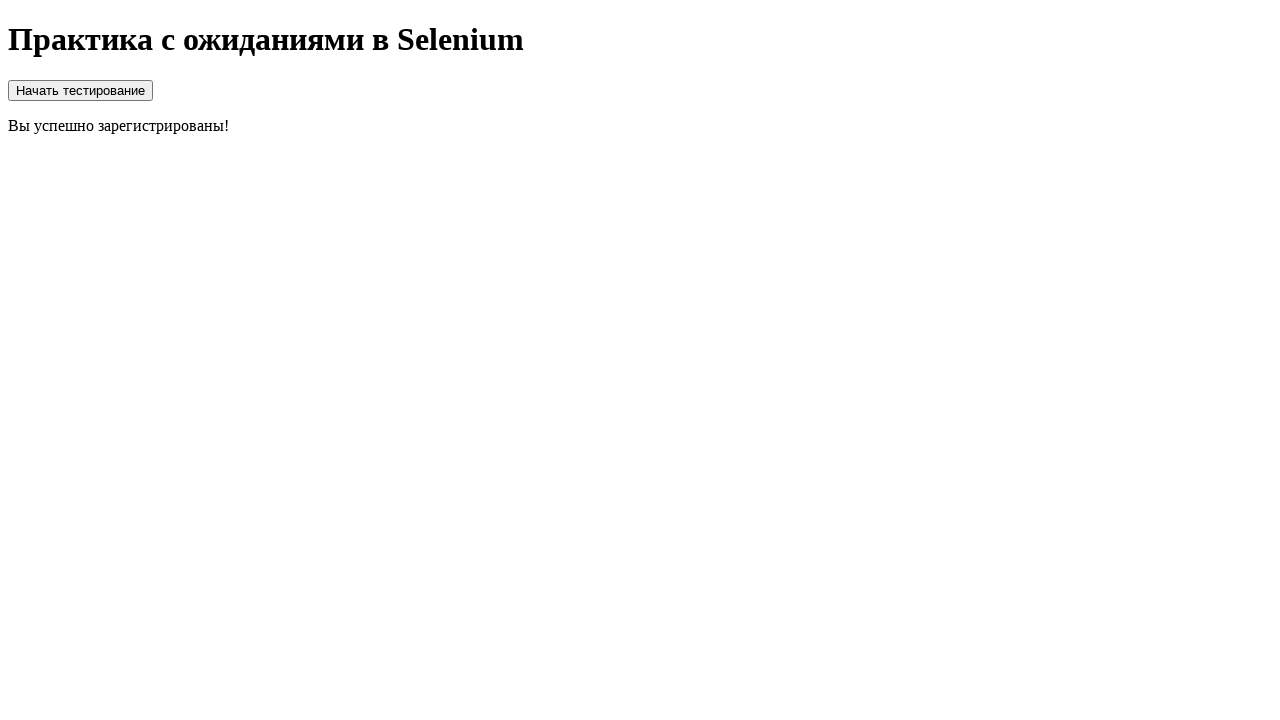

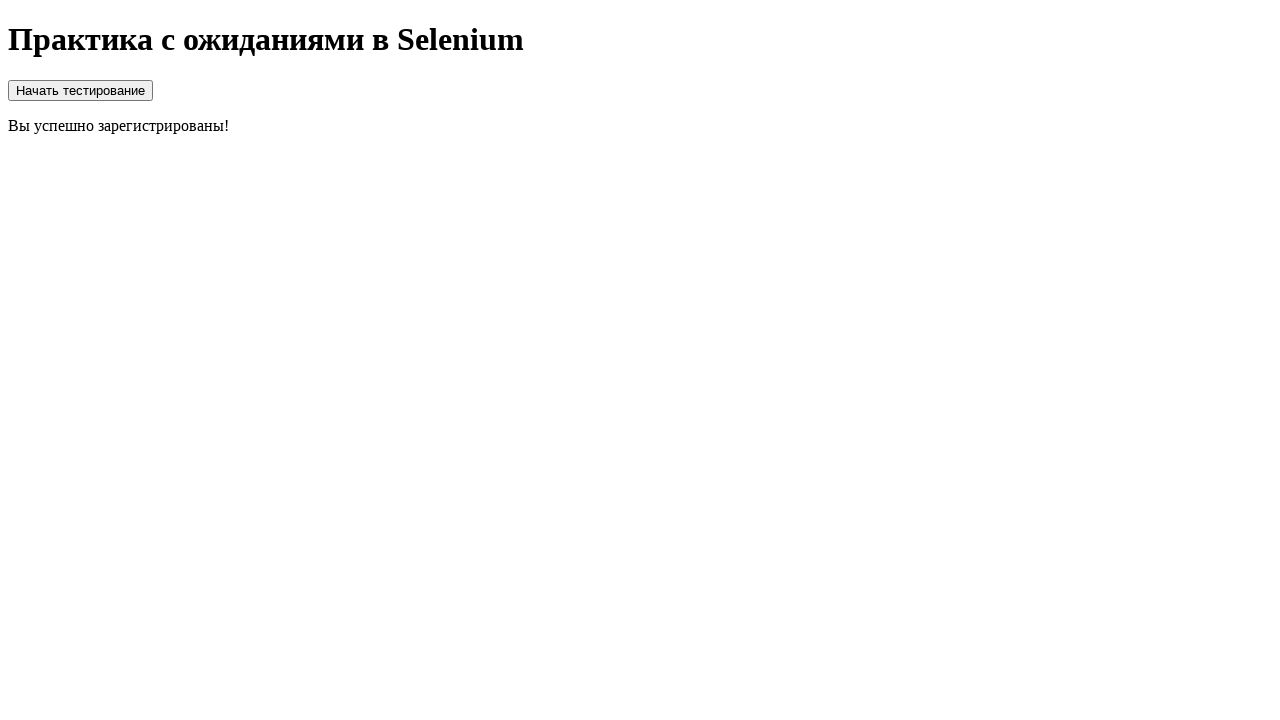